Tests keyboard events functionality by typing text using keyboard actions and verifying the page title element

Starting URL: https://training-support.net/webelements/keyboard-events

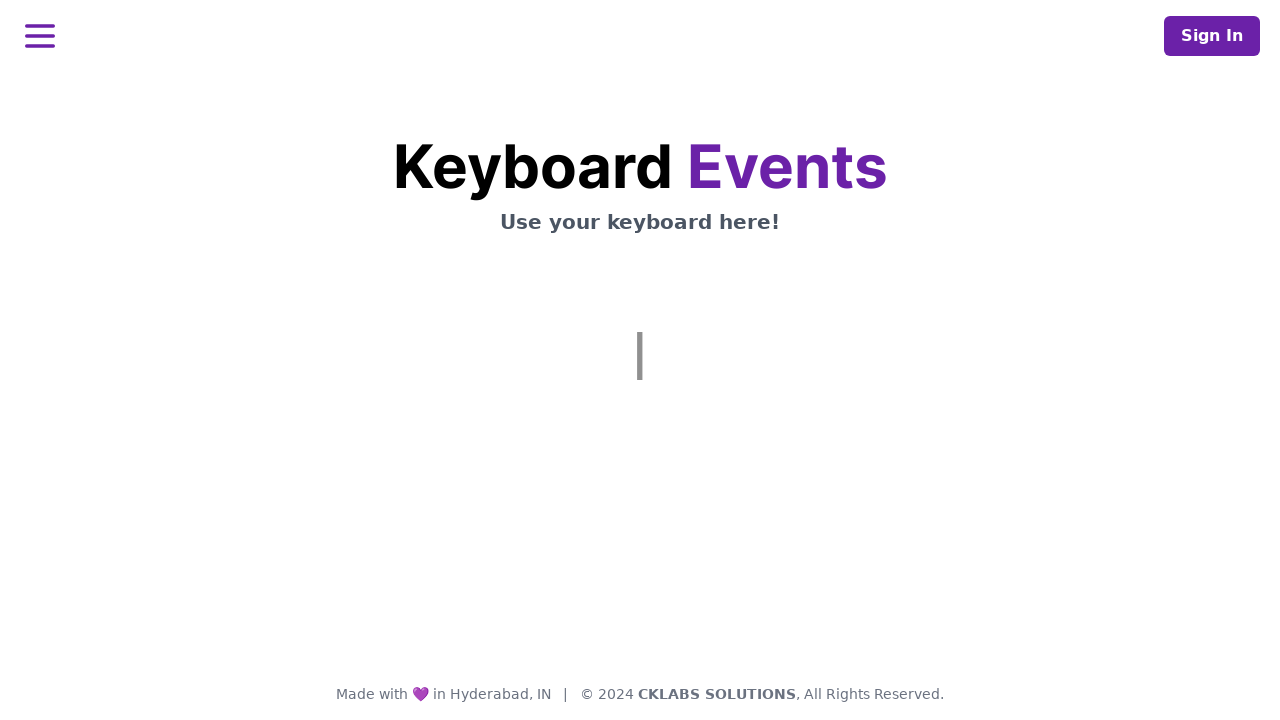

Typed text 'This is some text with 123 and !@' using keyboard events
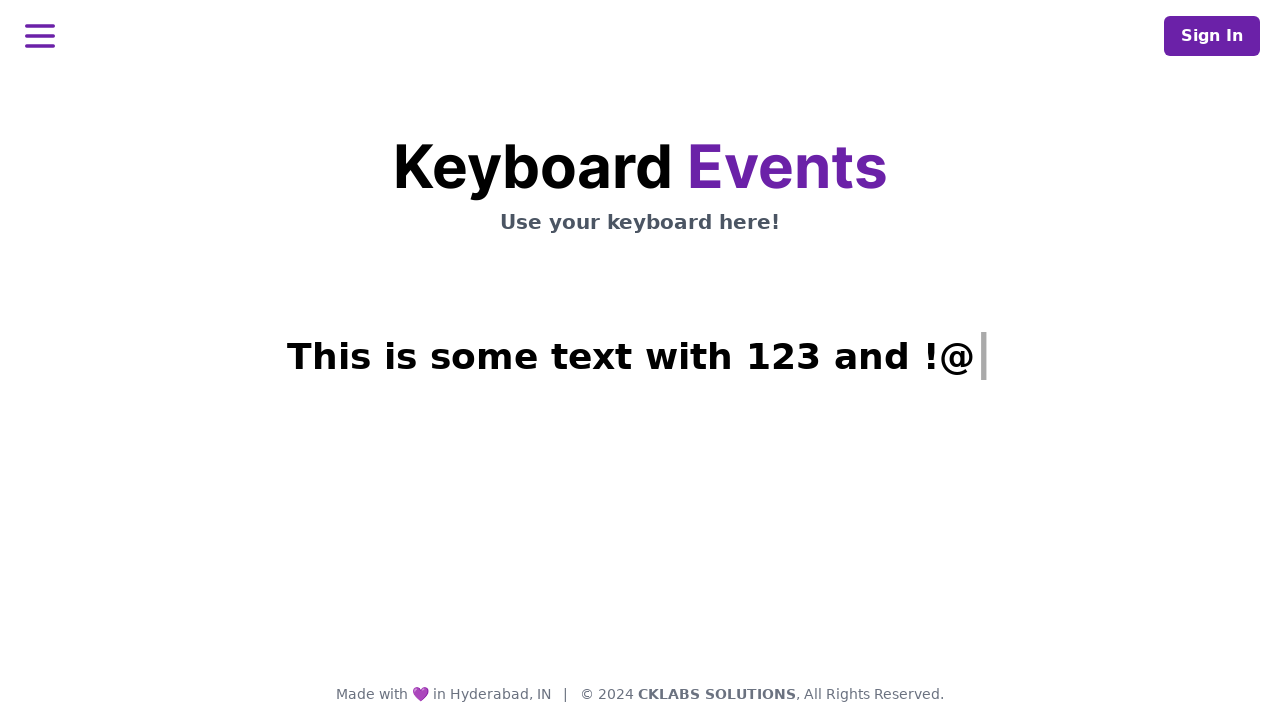

Verified page title element (h1.mt-3) is present
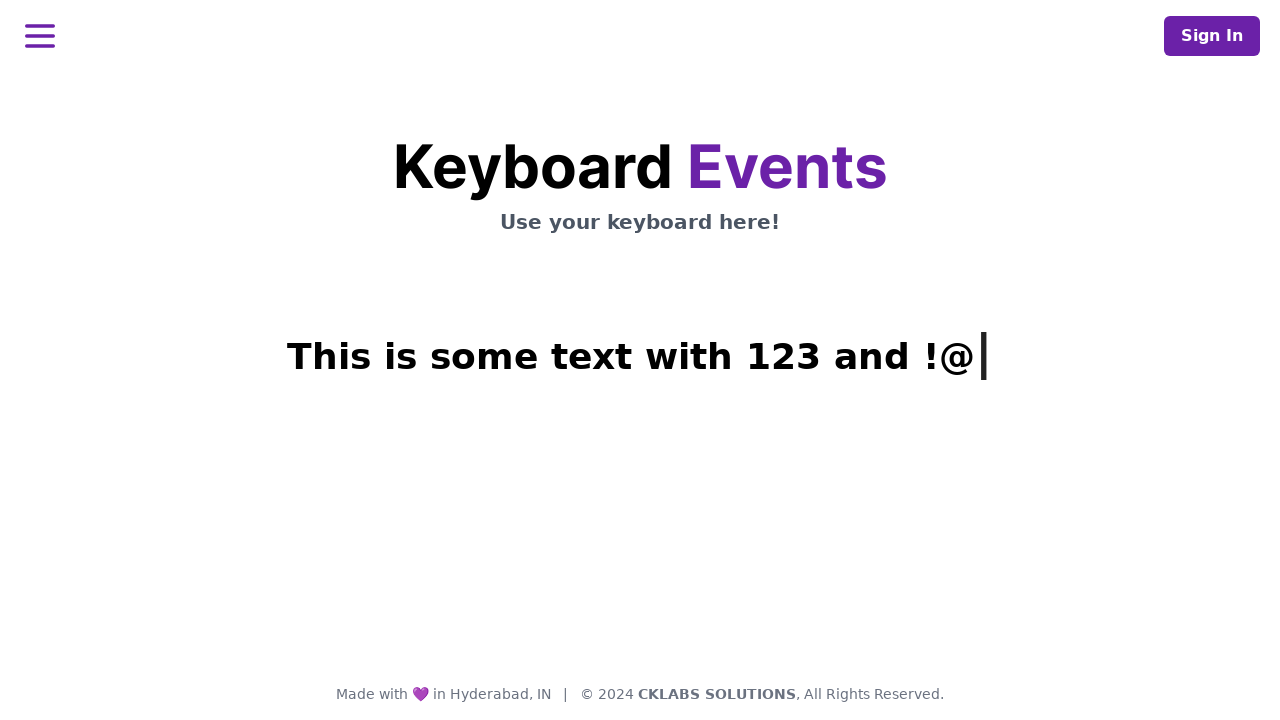

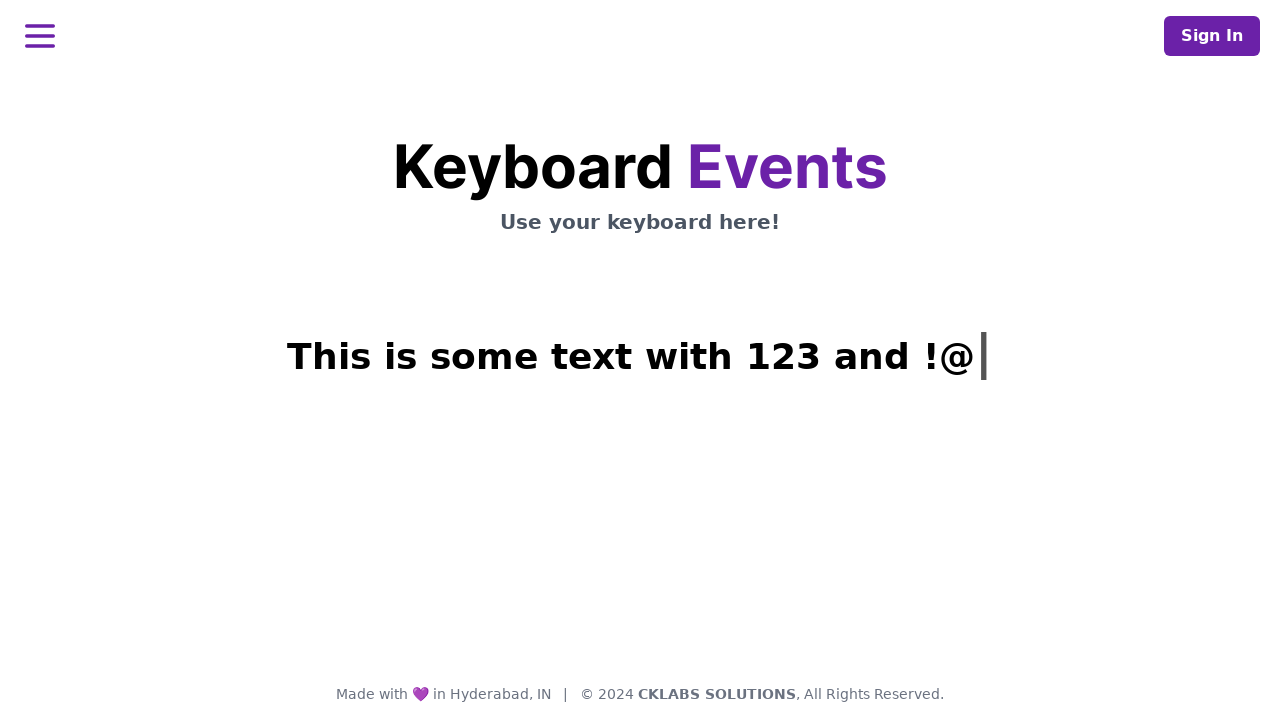